Tests basic web interactions on a test page by verifying welcome text, checking and modifying a form field value, and clicking a button to verify state change

Starting URL: http://lefthandedgoat.github.io/canopy/testpages/

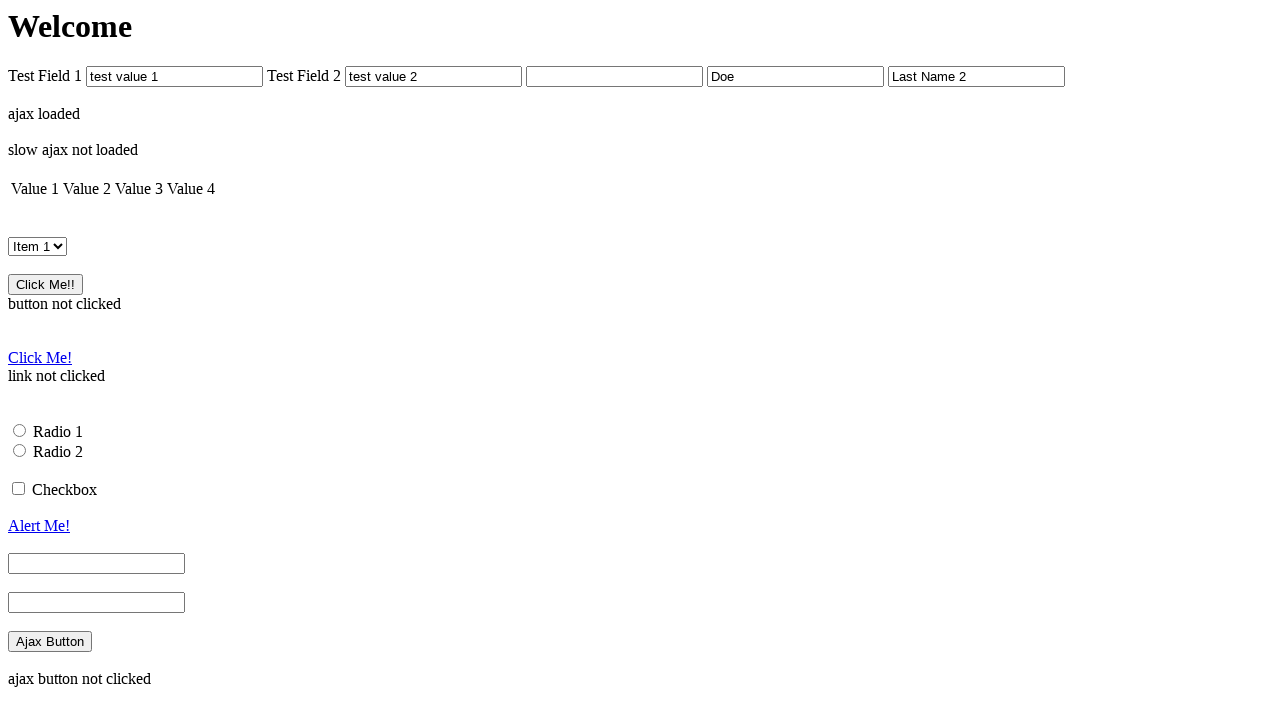

Navigated to Canopy test page
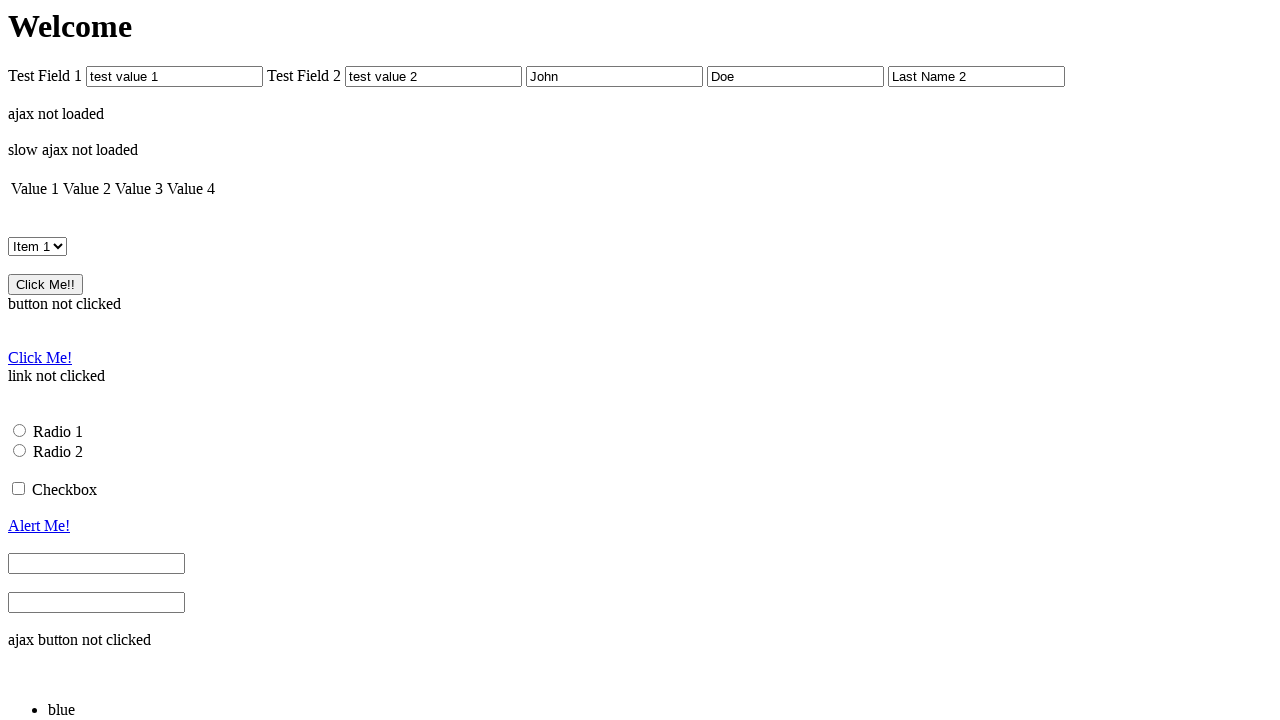

Welcome element loaded
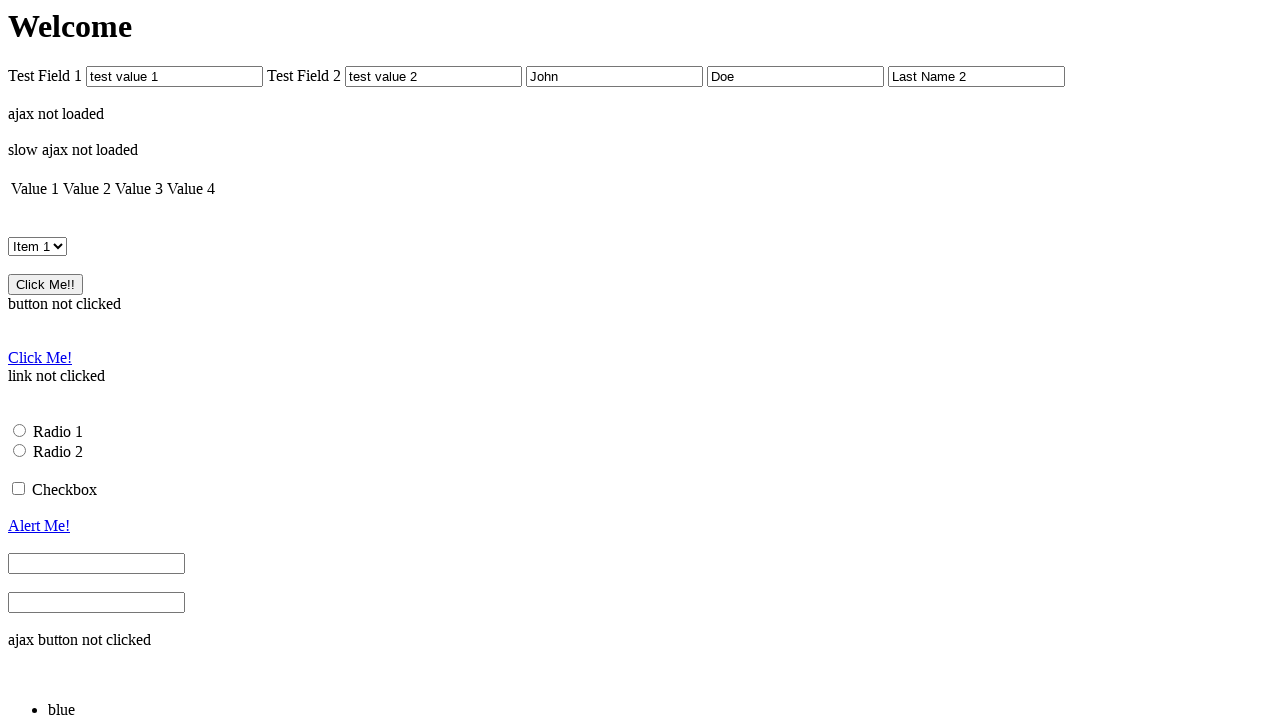

Verified welcome text is 'Welcome'
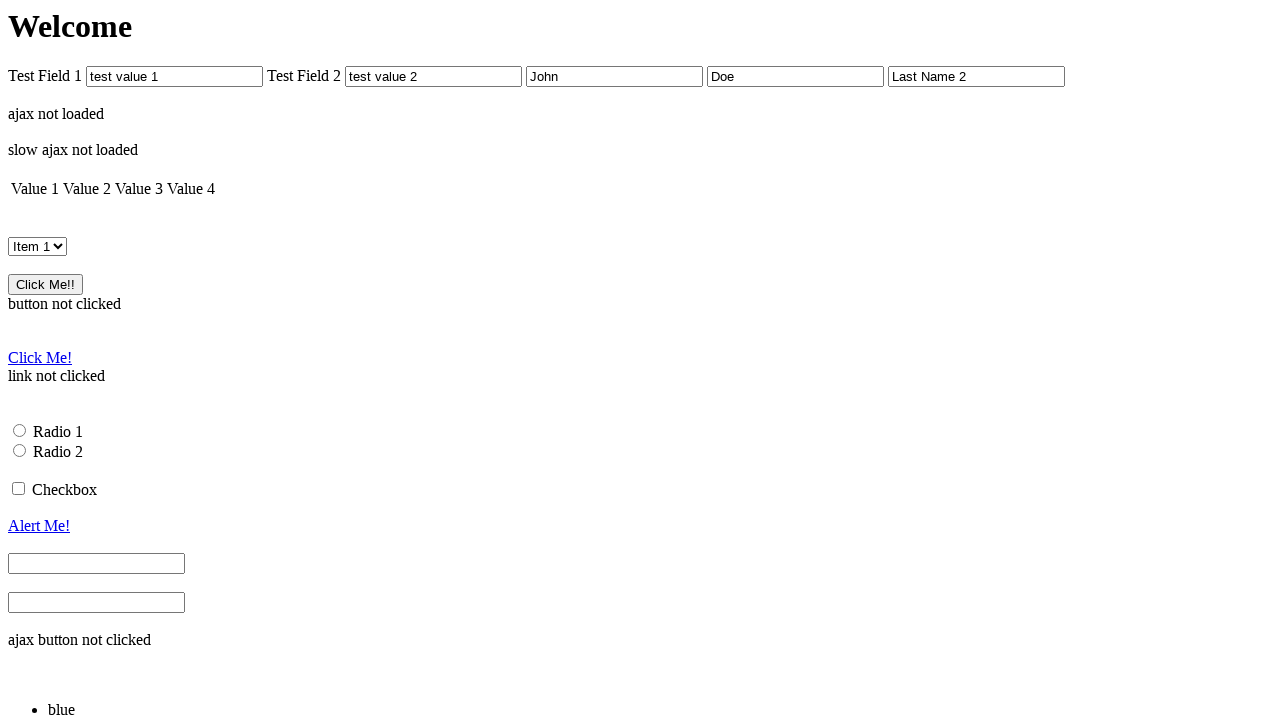

Verified firstName field has initial value 'John'
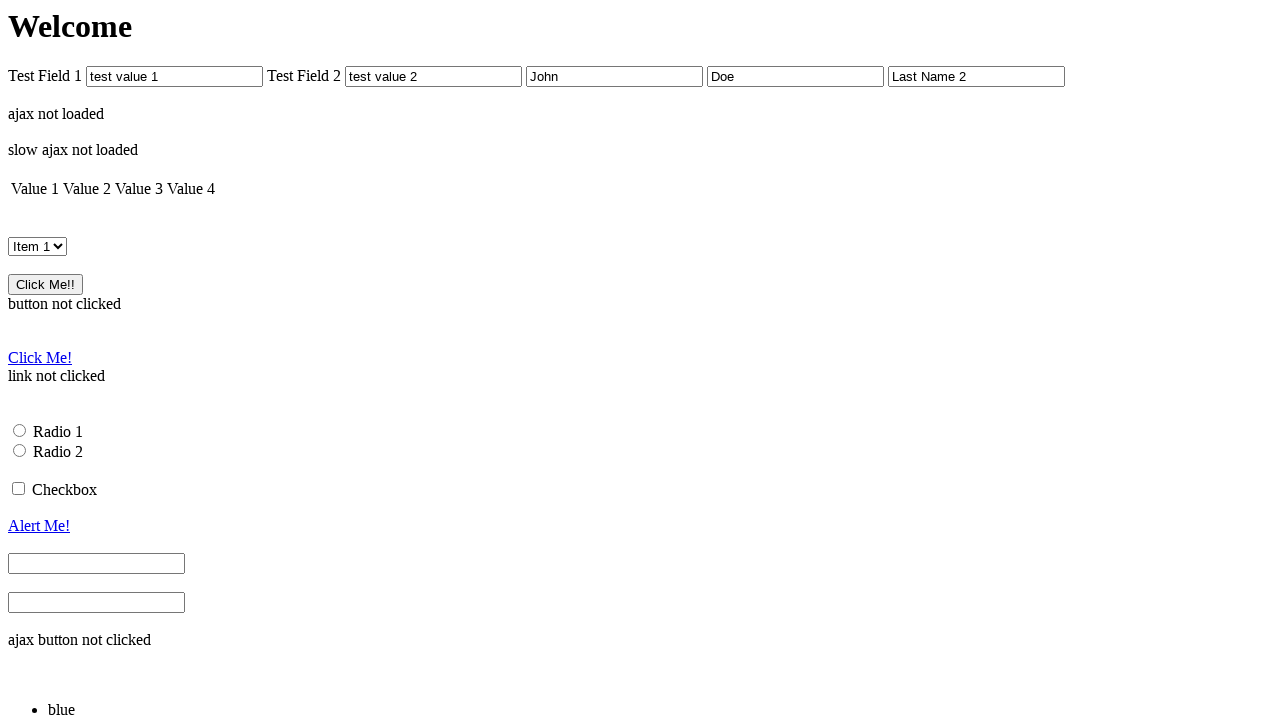

Changed firstName field value to 'Something Else' on #firstName
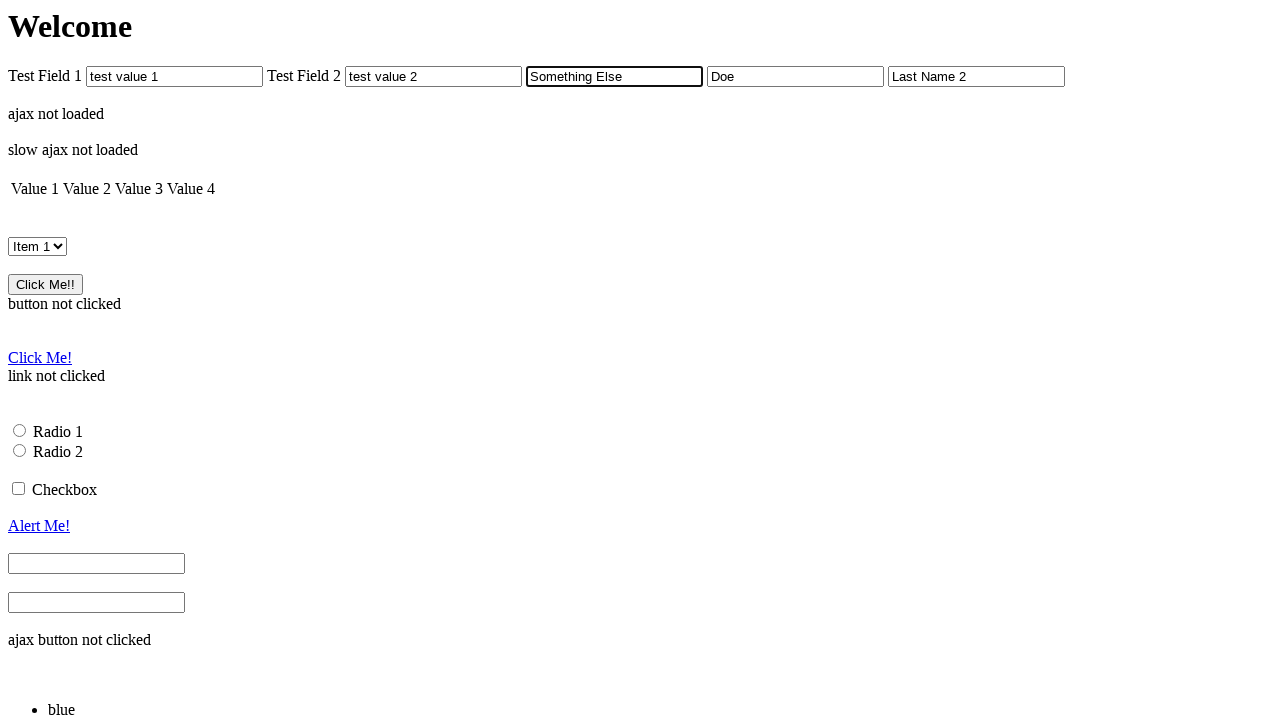

Verified button_clicked shows 'button not clicked'
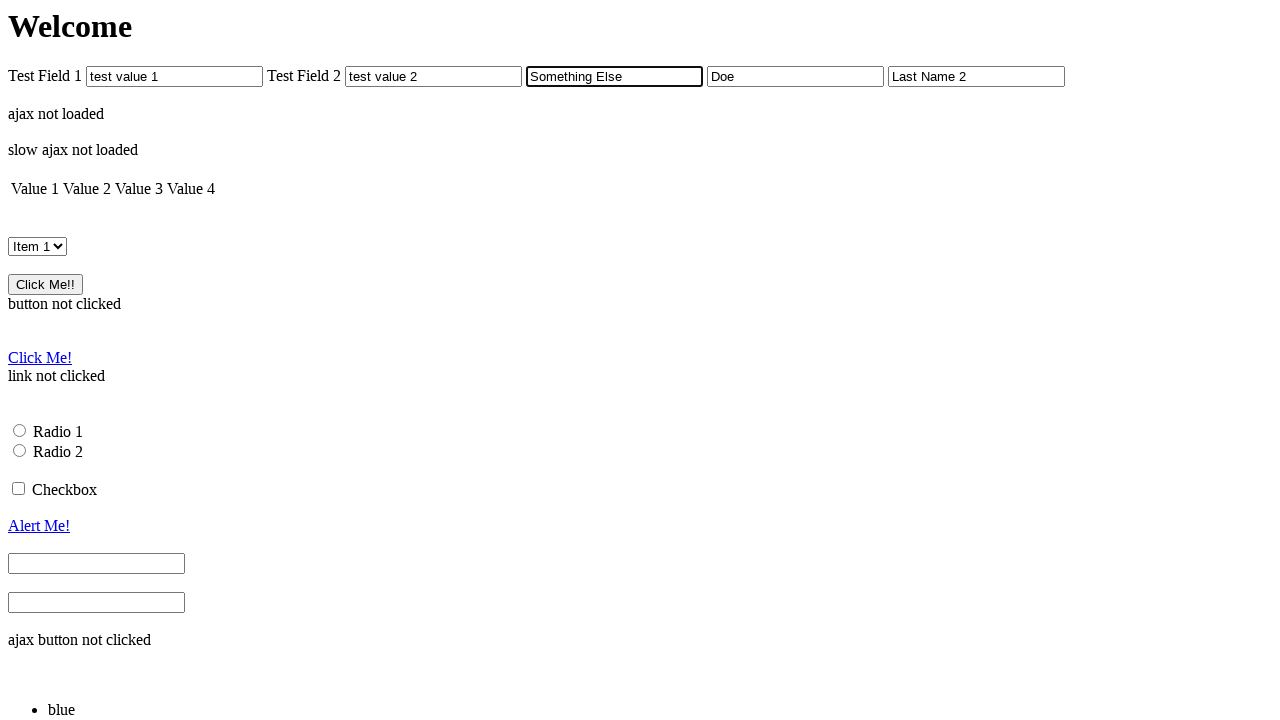

Clicked the button at (46, 285) on #button
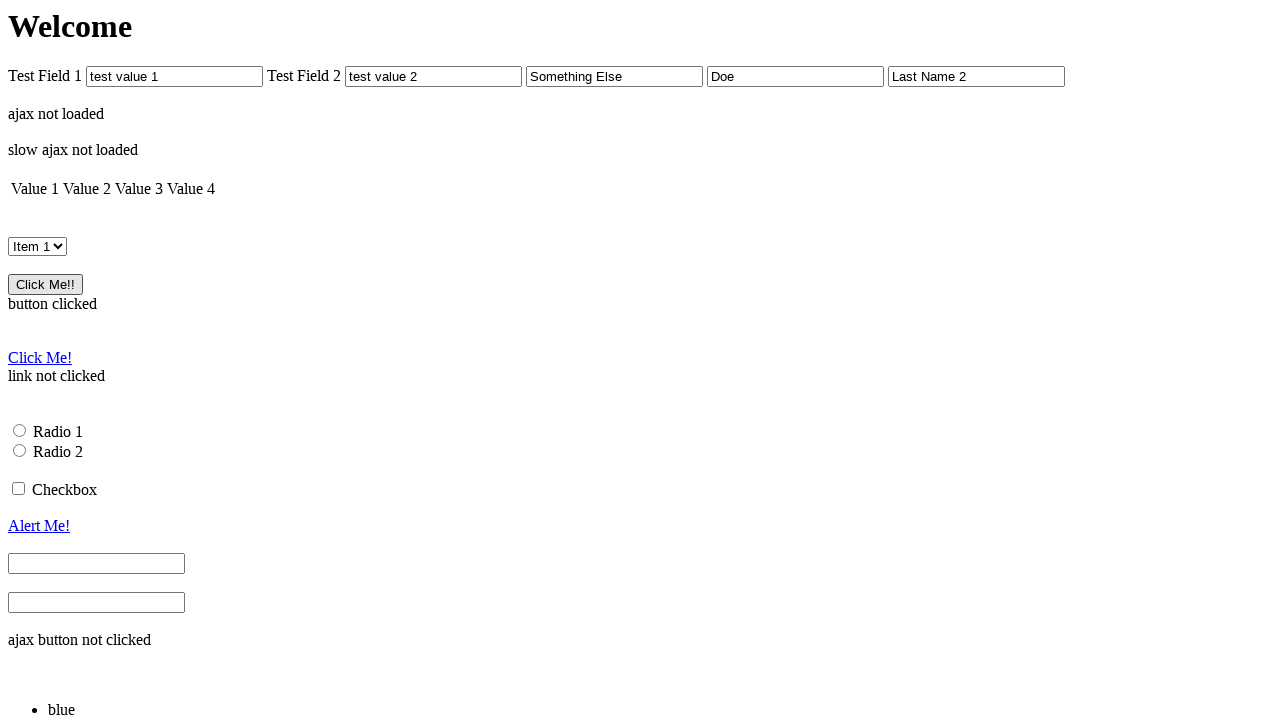

Verified button_clicked now shows 'button clicked'
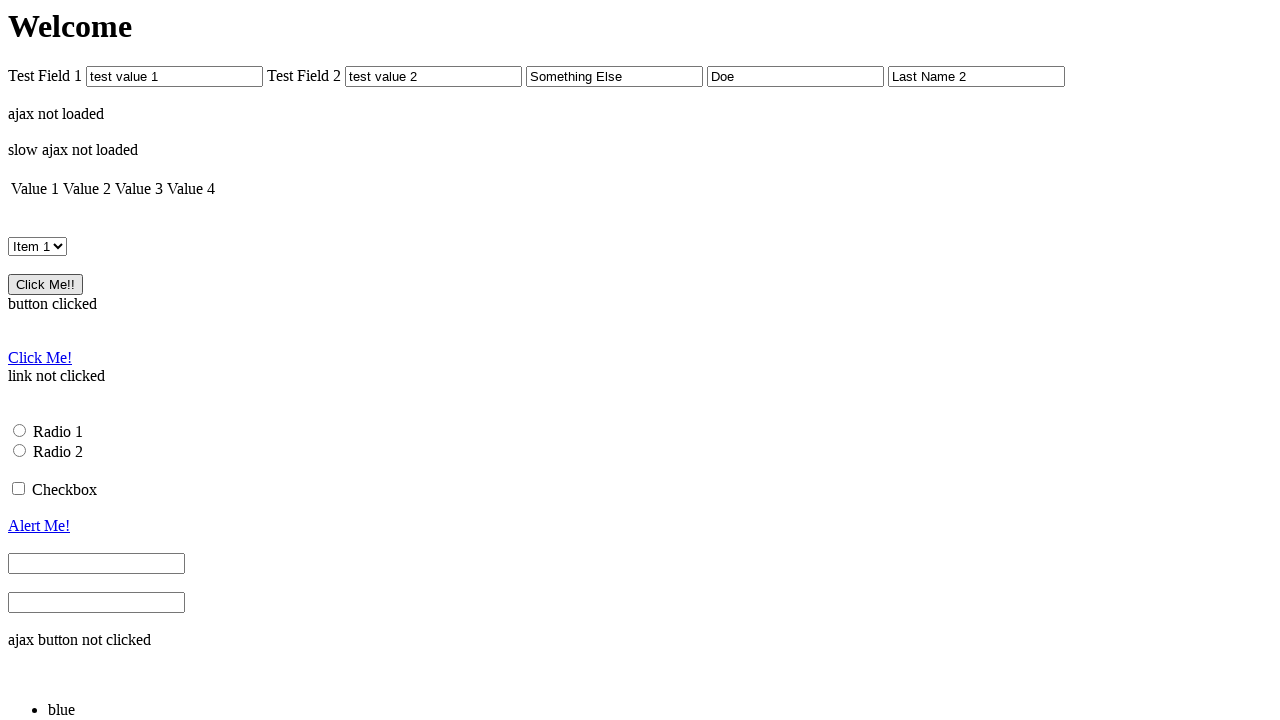

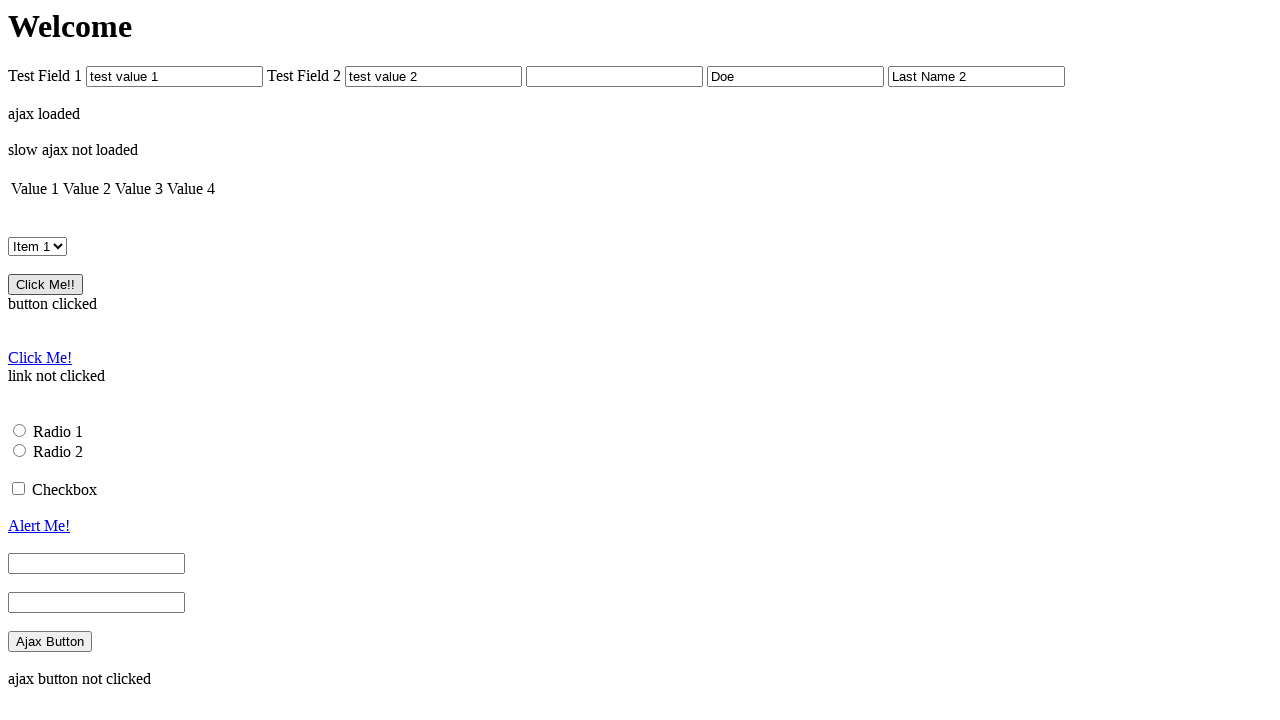